Tests checkbox functionality and new window button on a practice page by clicking the BMW checkbox and then clicking the "Open Window" button.

Starting URL: https://www.letskodeit.com/practice

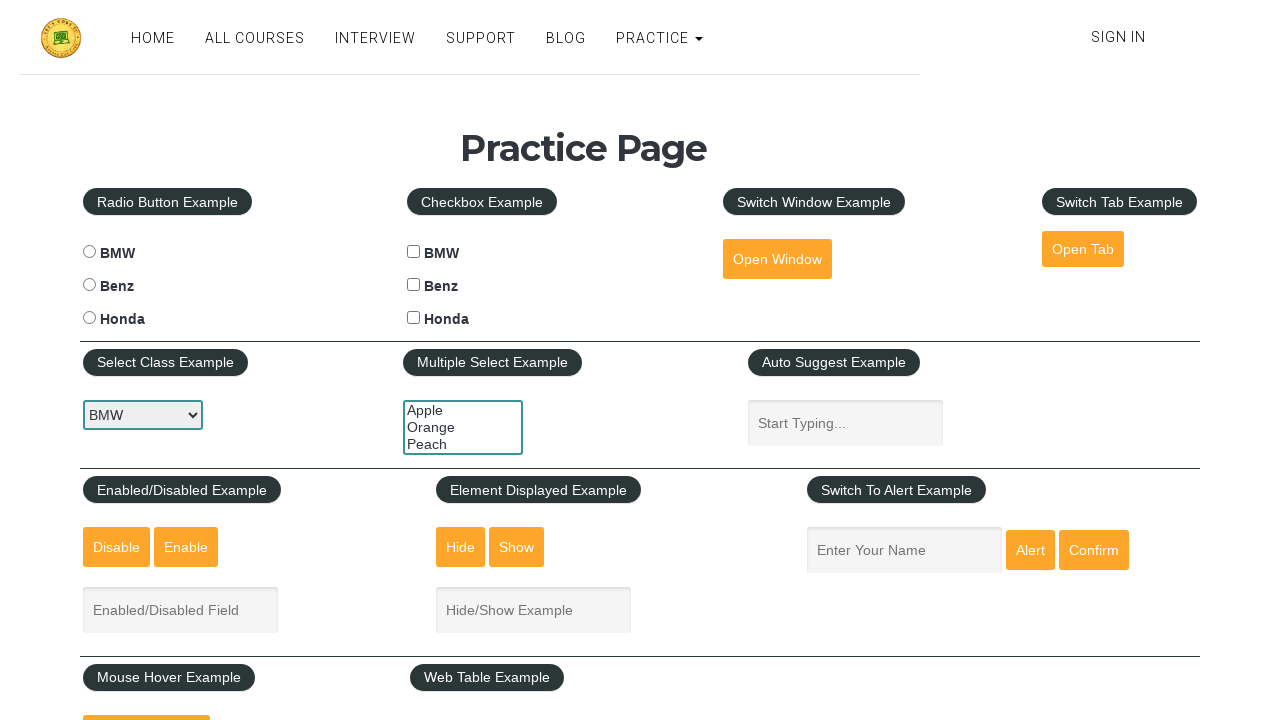

Clicked BMW checkbox at (414, 252) on input#bmwcheck
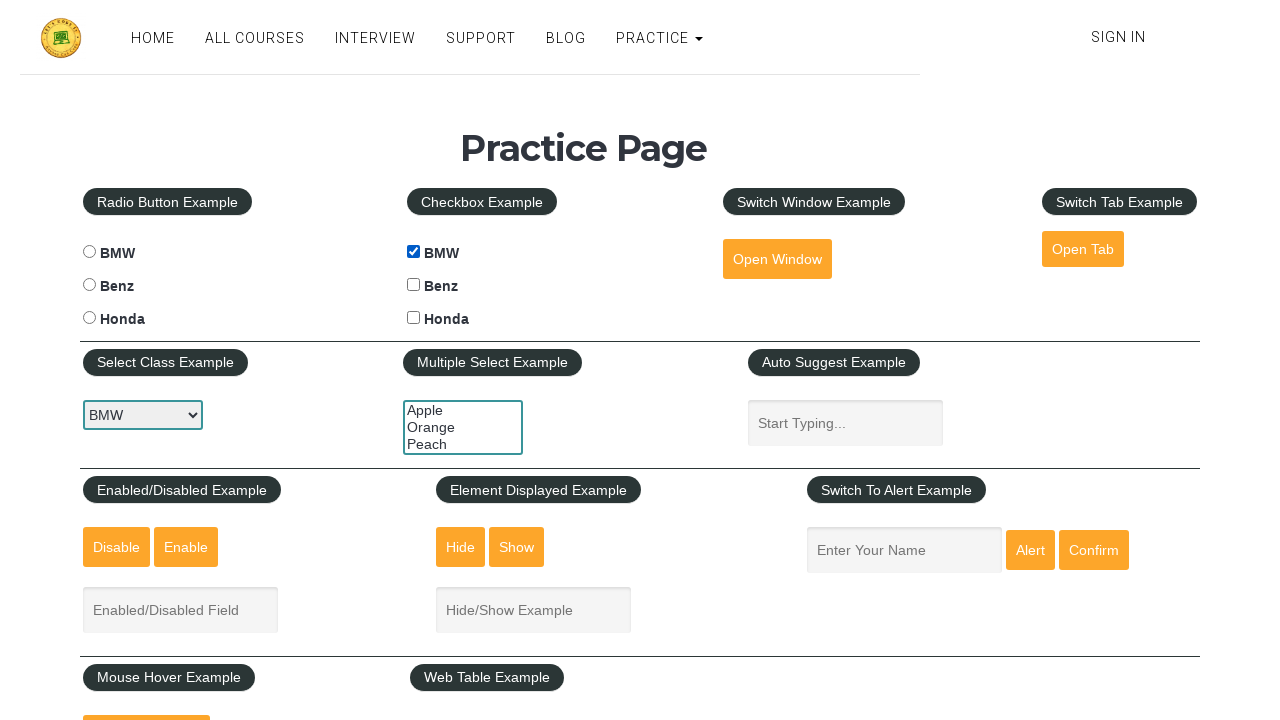

Clicked Open Window button at (777, 259) on button#openwindow
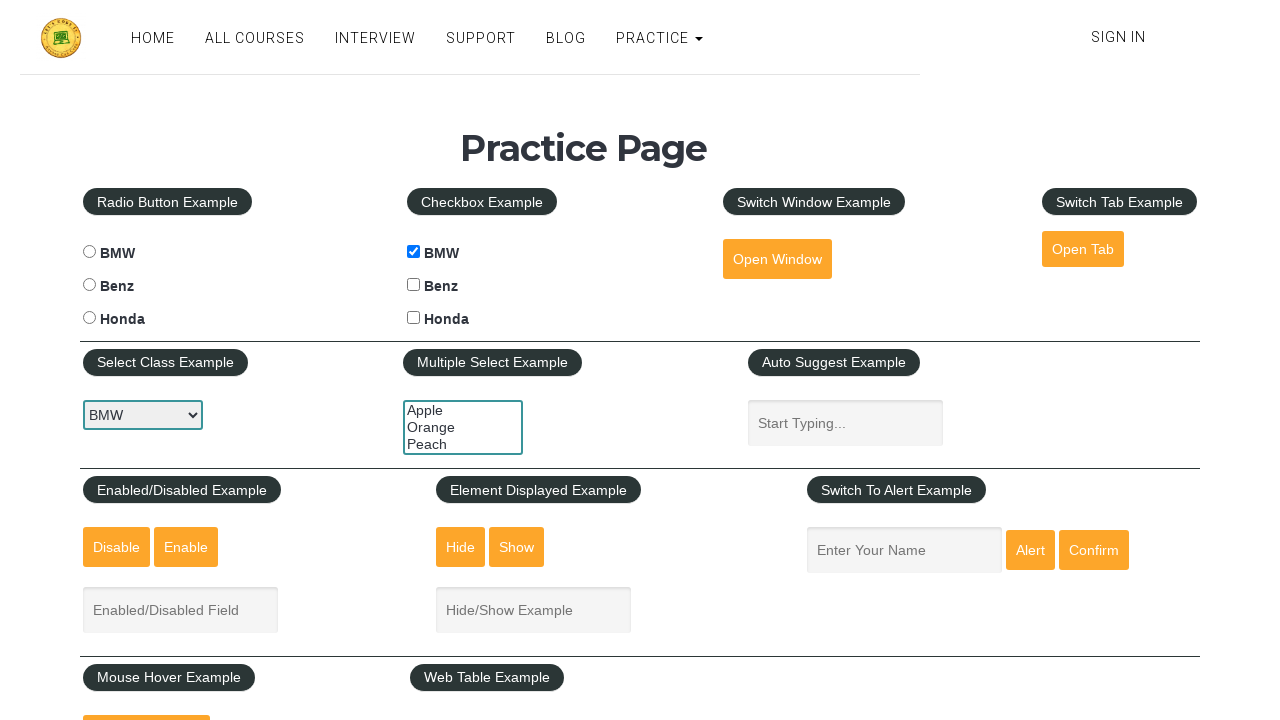

Waited 1 second for new window to open
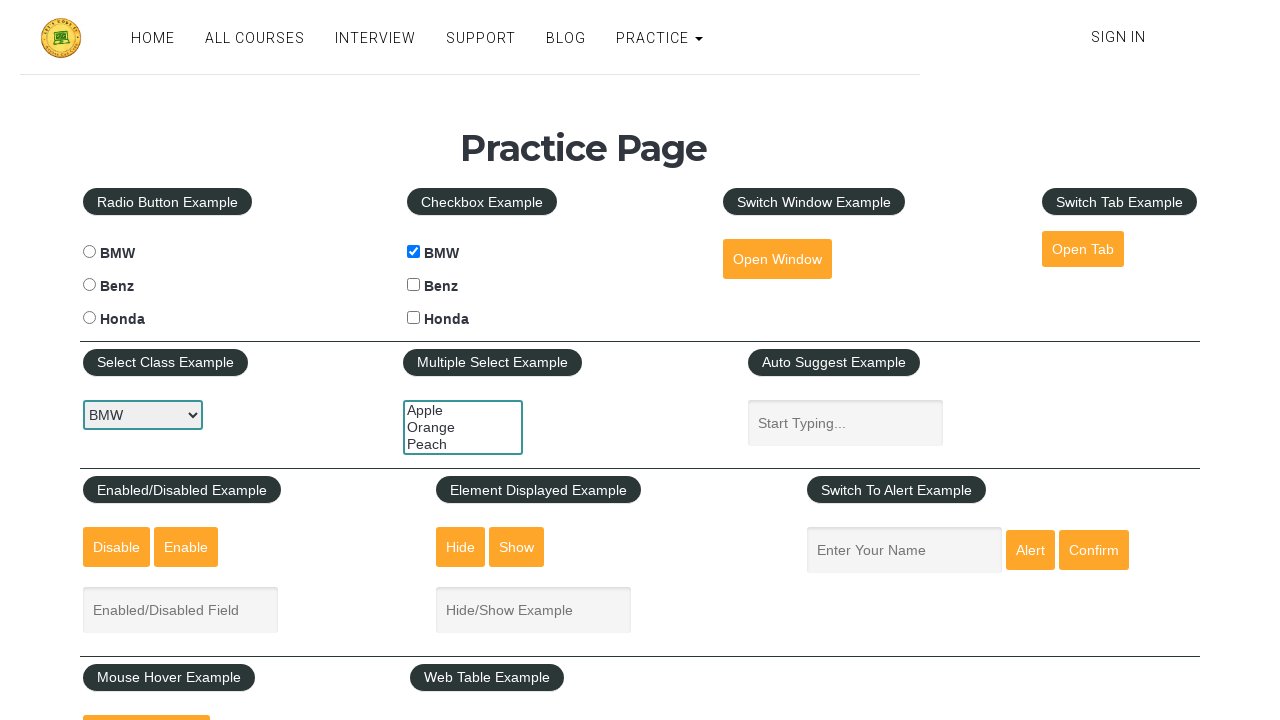

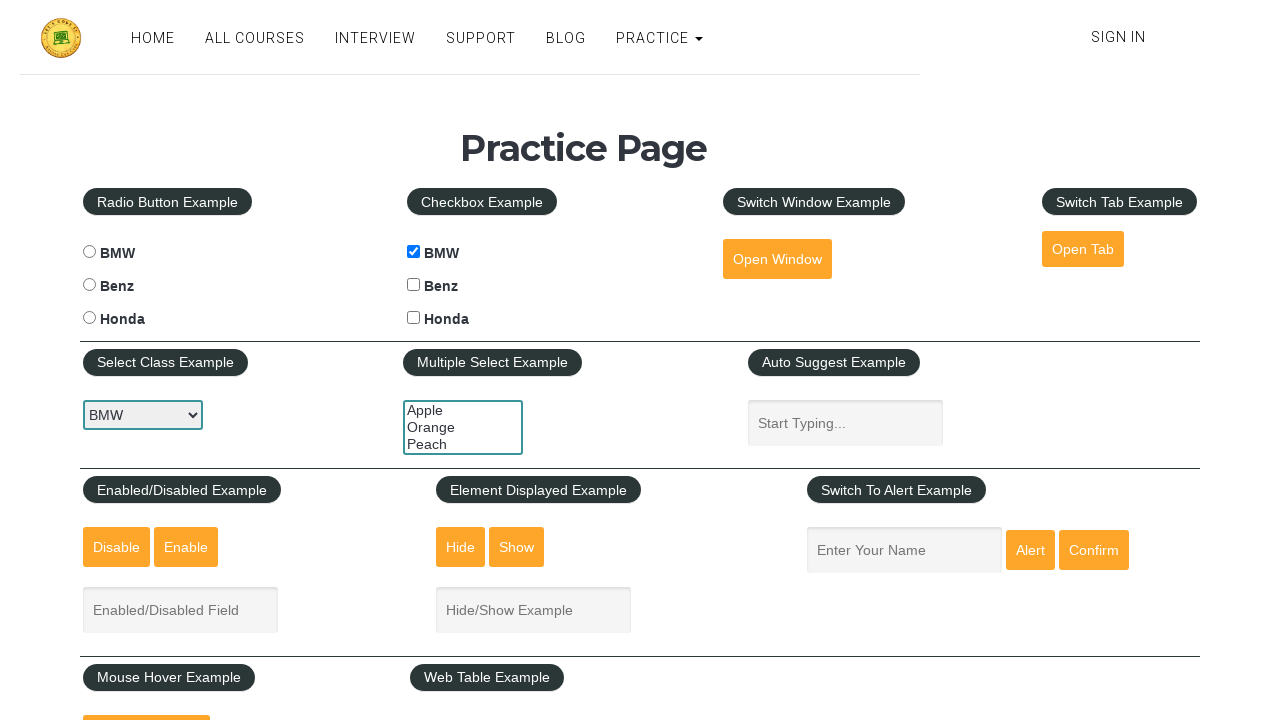